Tests the gas mileage calculator by searching for it on calculator.net, clicking the calculator link, and verifying the page title

Starting URL: https://www.calculator.net

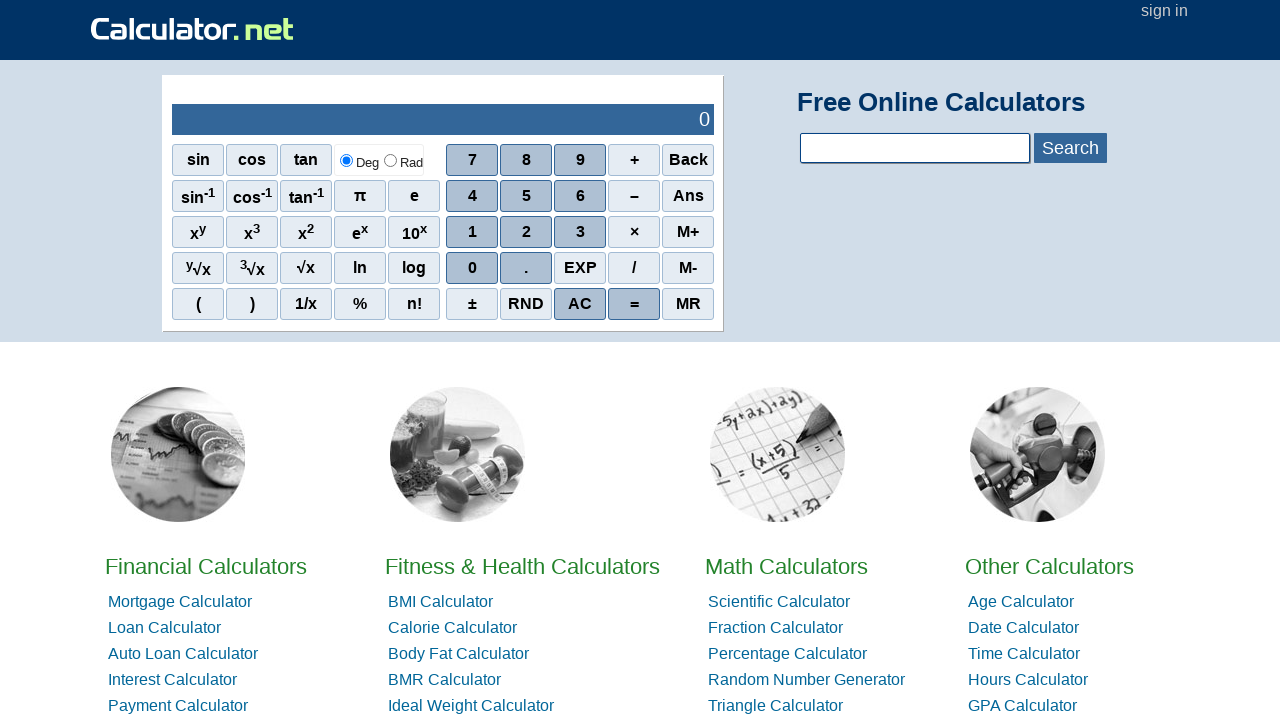

Filled search box with 'gas mileage' on #calcSearchTerm
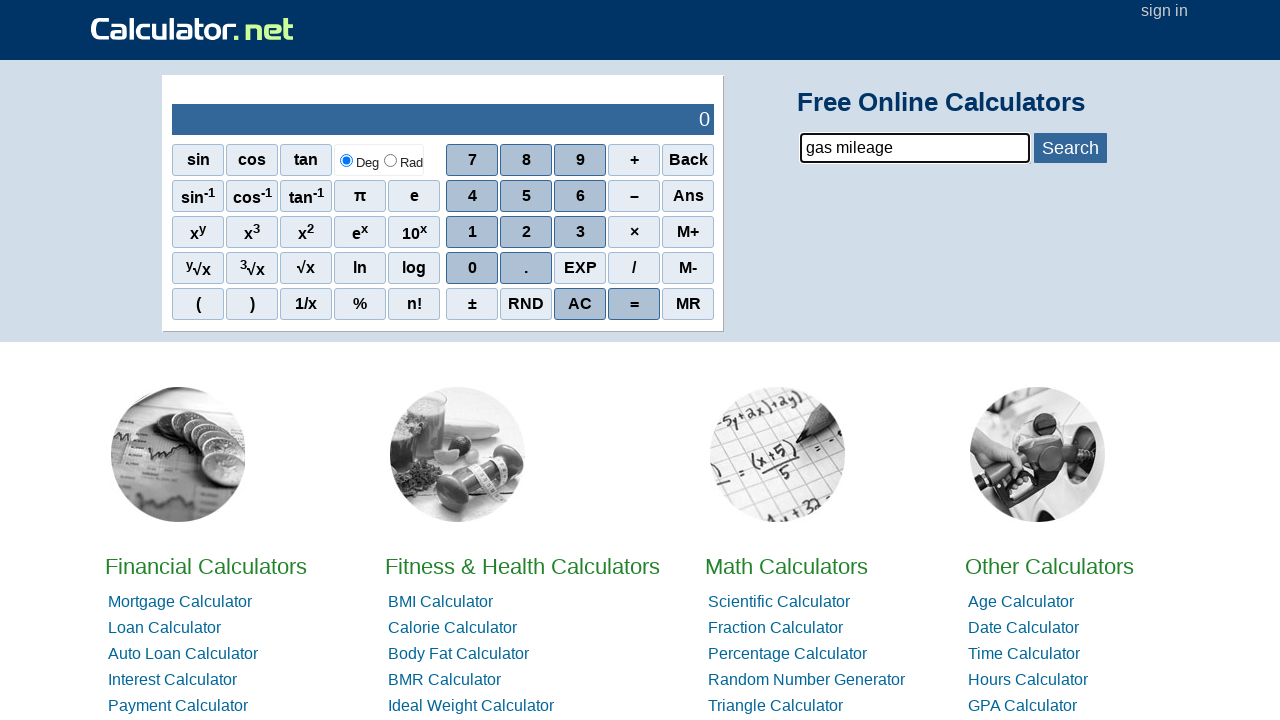

Clicked search button at (1070, 148) on span:text('Search')
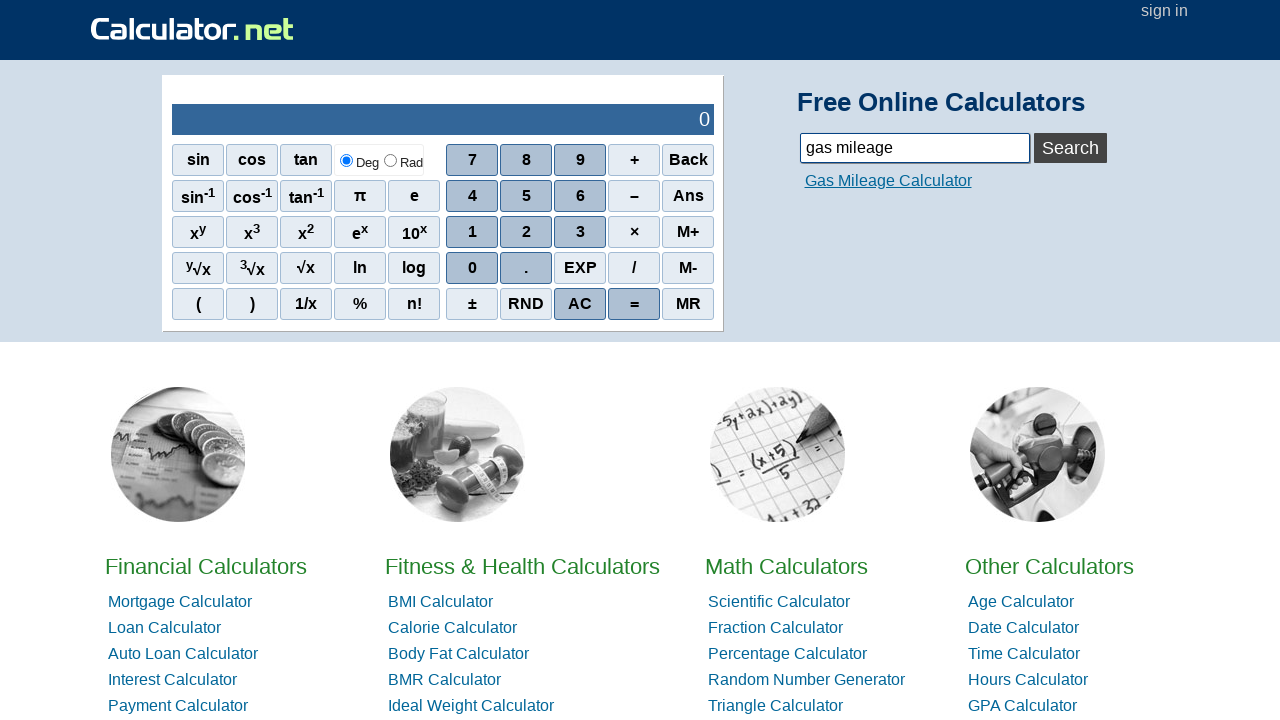

Clicked Gas Mileage Calculator link at (888, 180) on a:text('Gas Mileage Calculator')
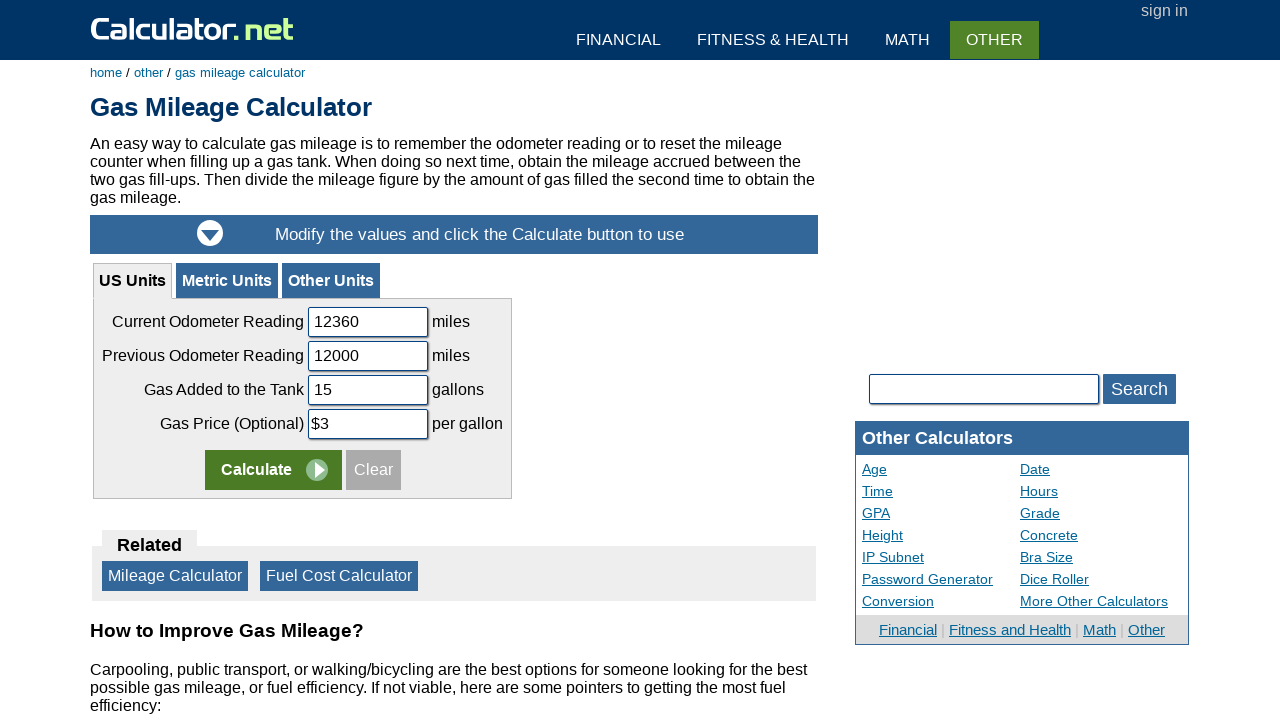

Verified page title is 'Gas Mileage Calculator'
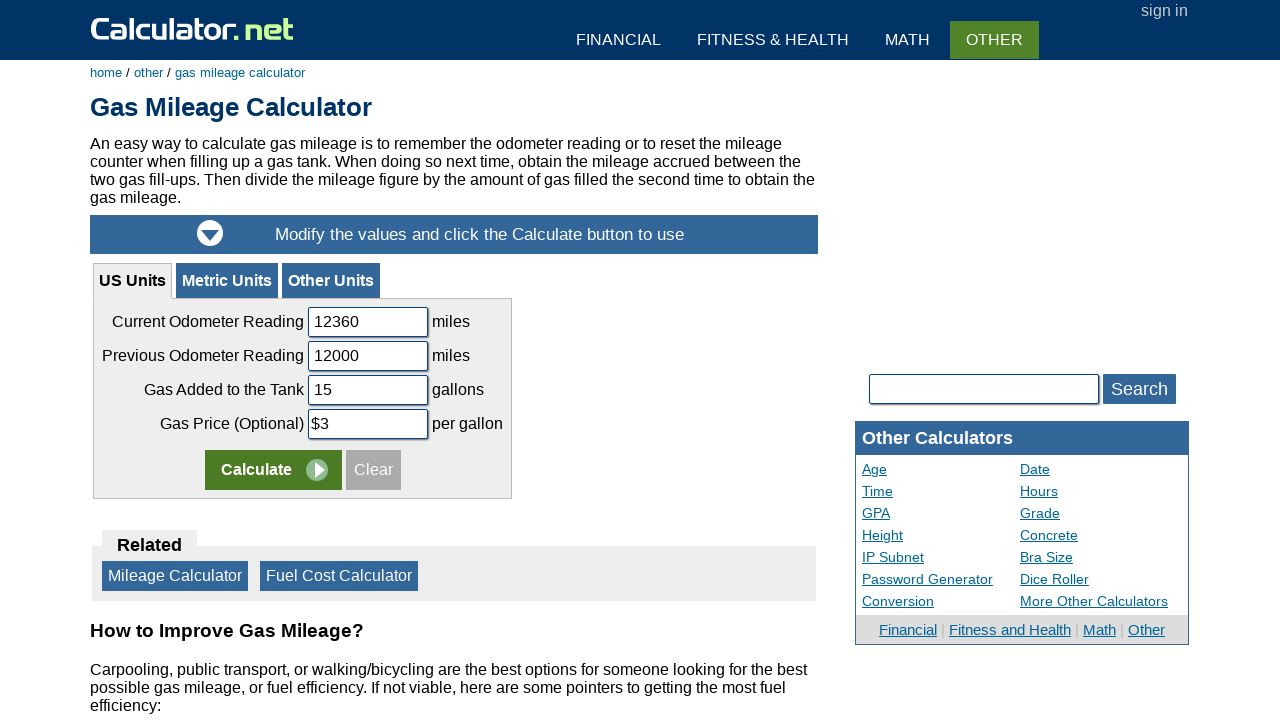

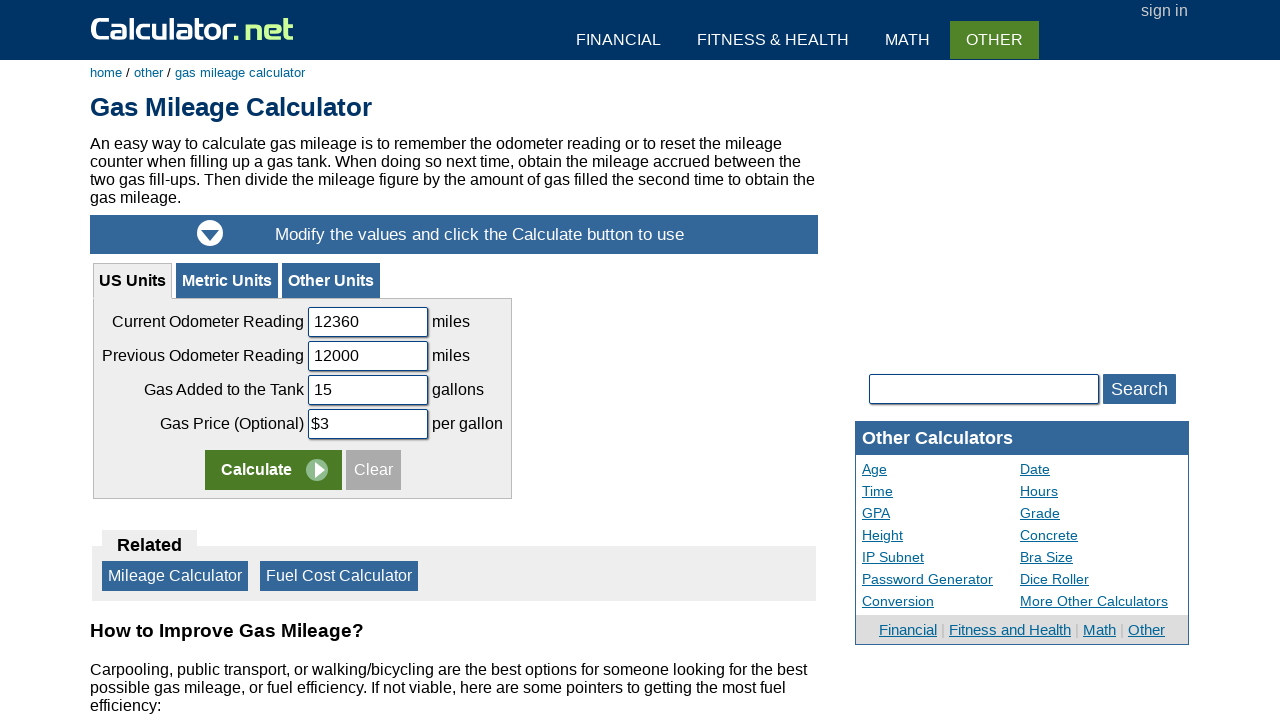